Tests that pressing Escape cancels editing and restores original text

Starting URL: https://demo.playwright.dev/todomvc

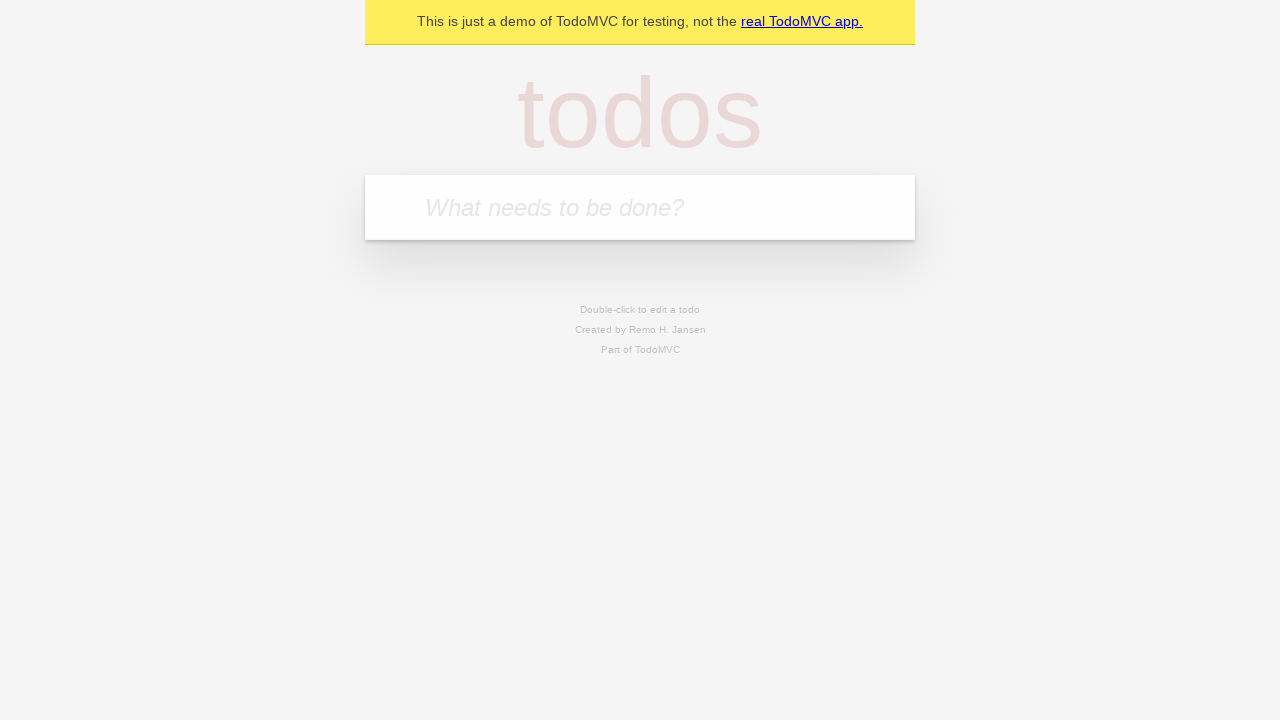

Filled todo input with 'buy some cheese' on internal:attr=[placeholder="What needs to be done?"i]
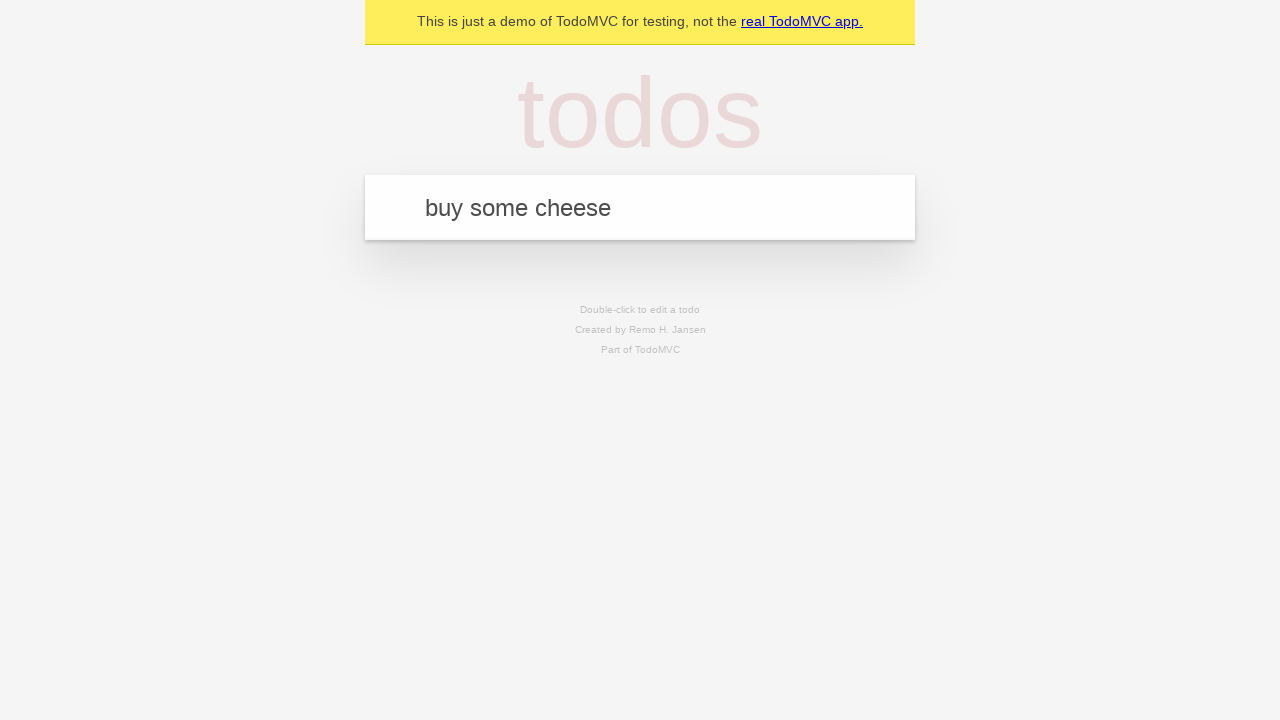

Pressed Enter to create todo 'buy some cheese' on internal:attr=[placeholder="What needs to be done?"i]
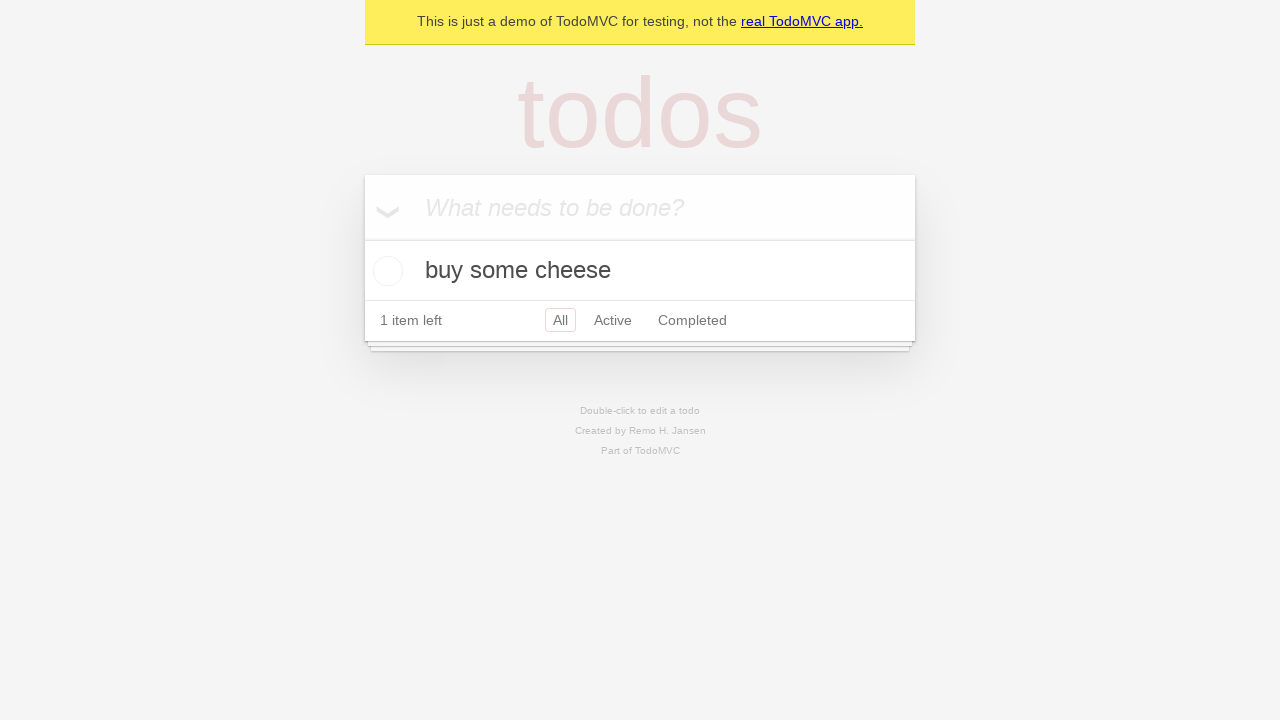

Filled todo input with 'feed the cat' on internal:attr=[placeholder="What needs to be done?"i]
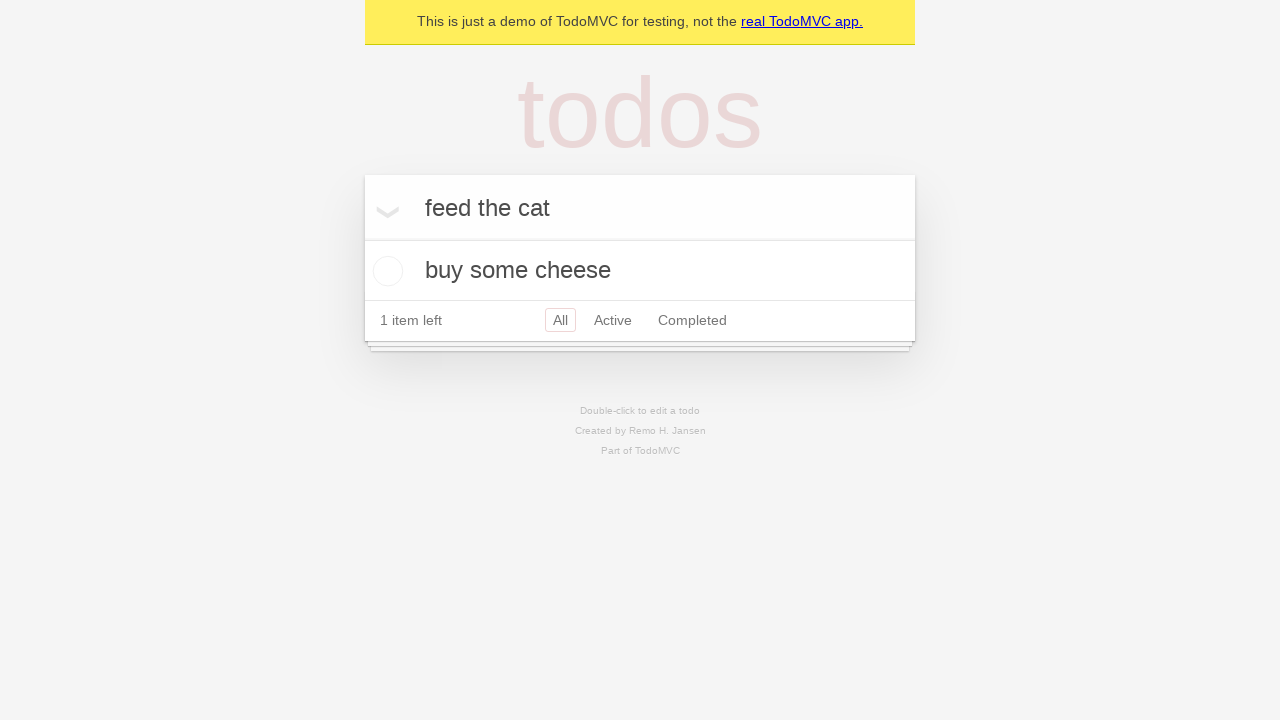

Pressed Enter to create todo 'feed the cat' on internal:attr=[placeholder="What needs to be done?"i]
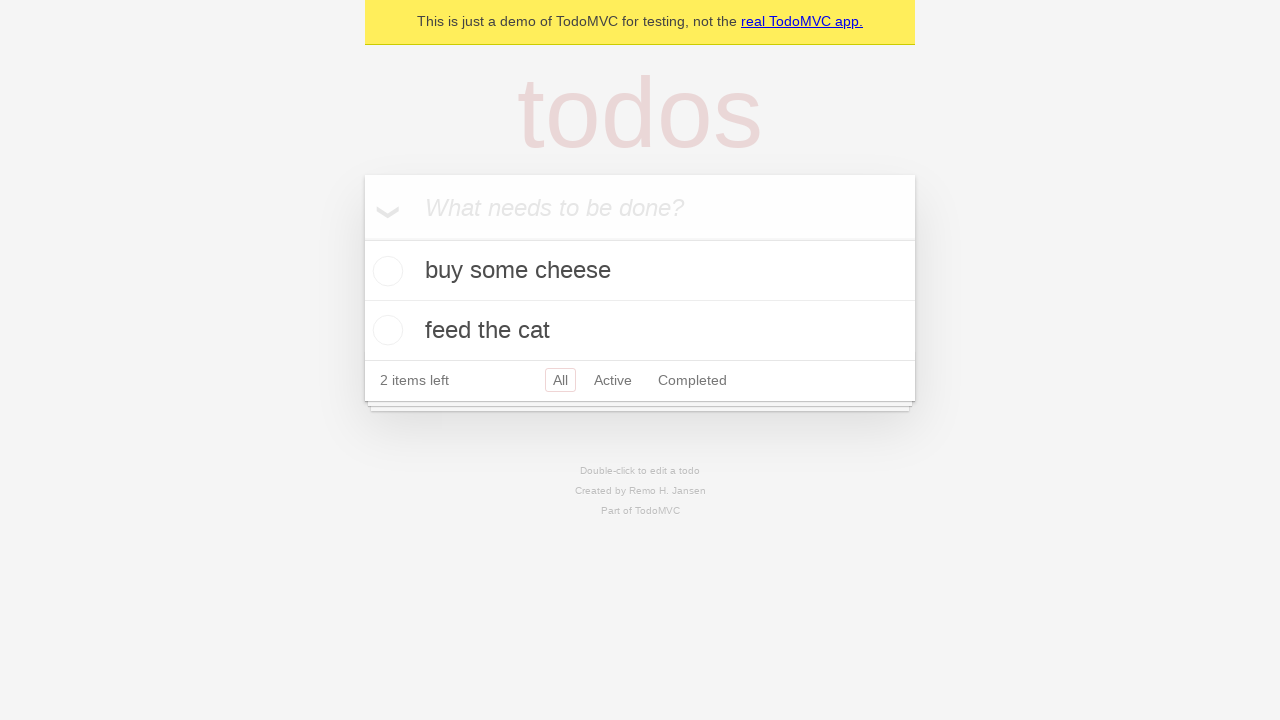

Filled todo input with 'book a doctors appointment' on internal:attr=[placeholder="What needs to be done?"i]
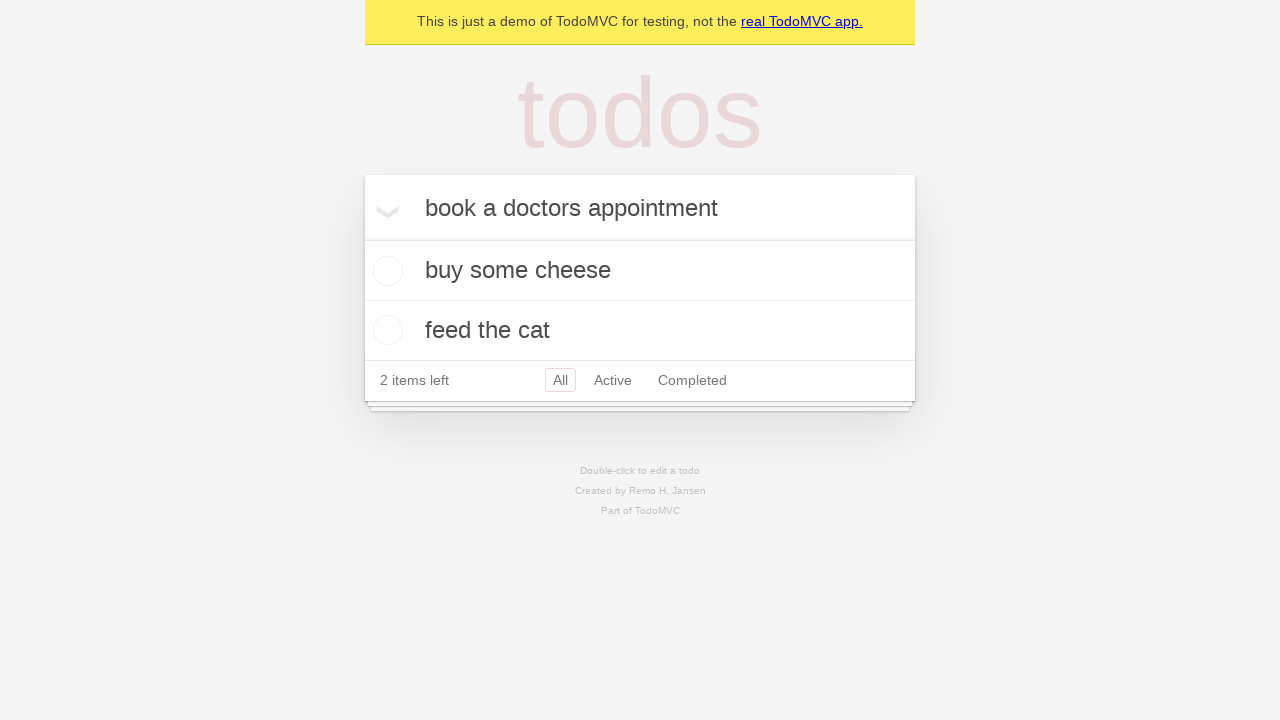

Pressed Enter to create todo 'book a doctors appointment' on internal:attr=[placeholder="What needs to be done?"i]
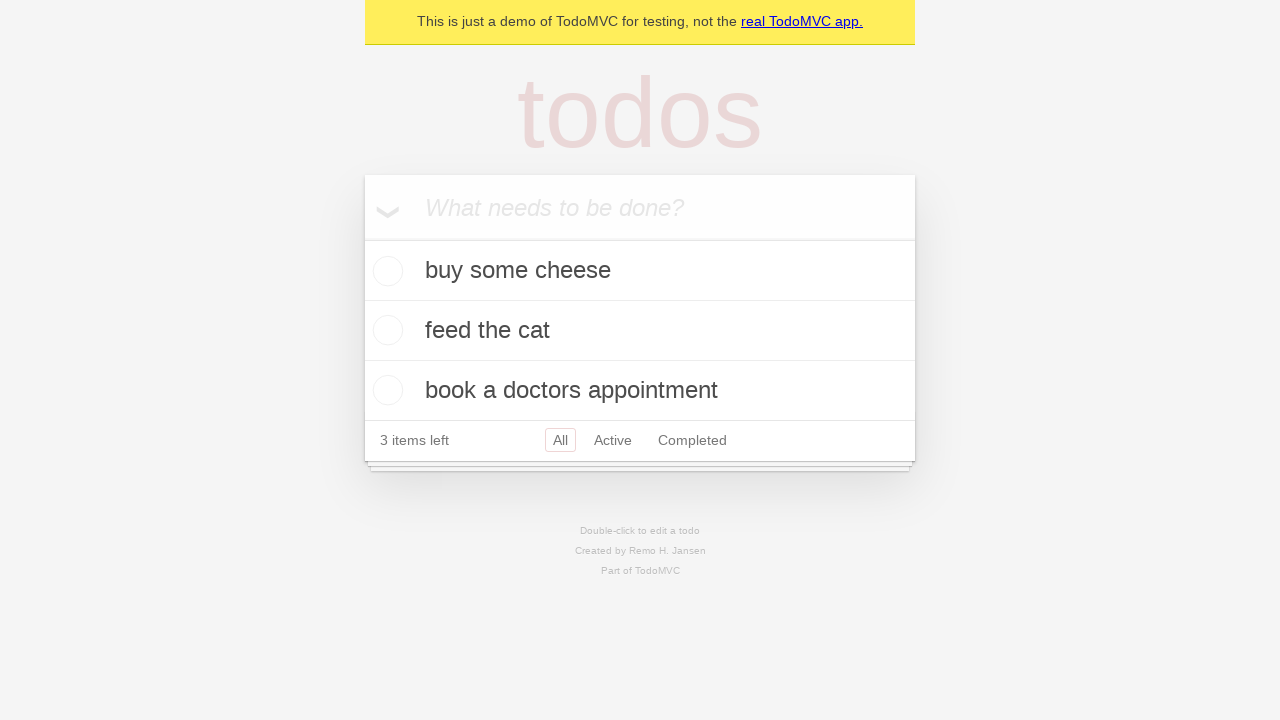

Double-clicked second todo to enter edit mode at (640, 331) on [data-testid='todo-item'] >> nth=1
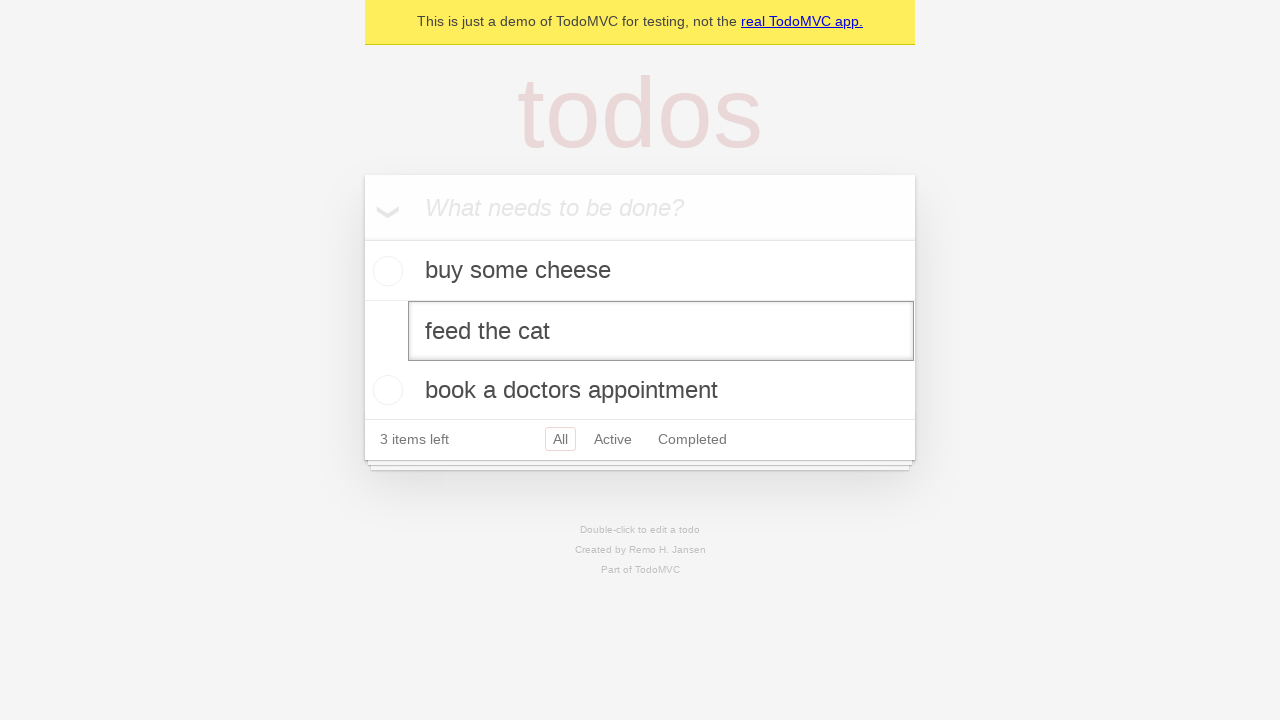

Filled edit field with 'buy some sausages' on [data-testid='todo-item'] >> nth=1 >> internal:role=textbox[name="Edit"i]
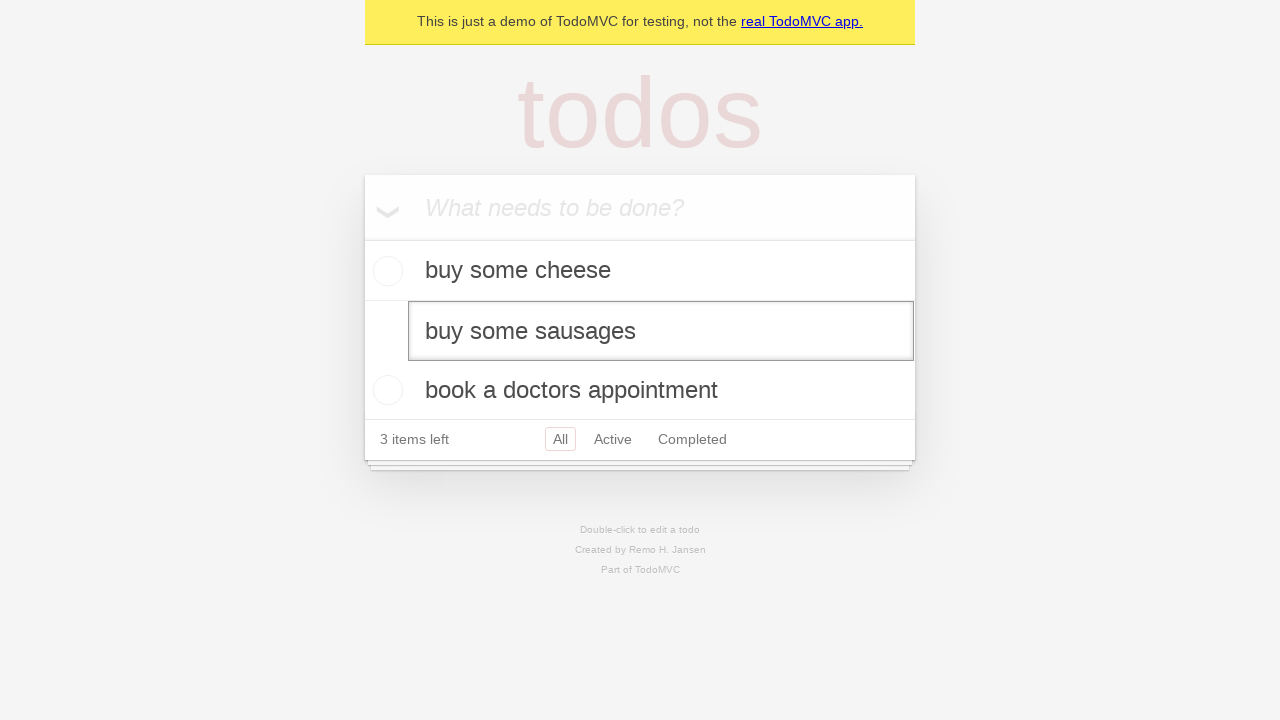

Pressed Escape to cancel edit and restore original text on [data-testid='todo-item'] >> nth=1 >> internal:role=textbox[name="Edit"i]
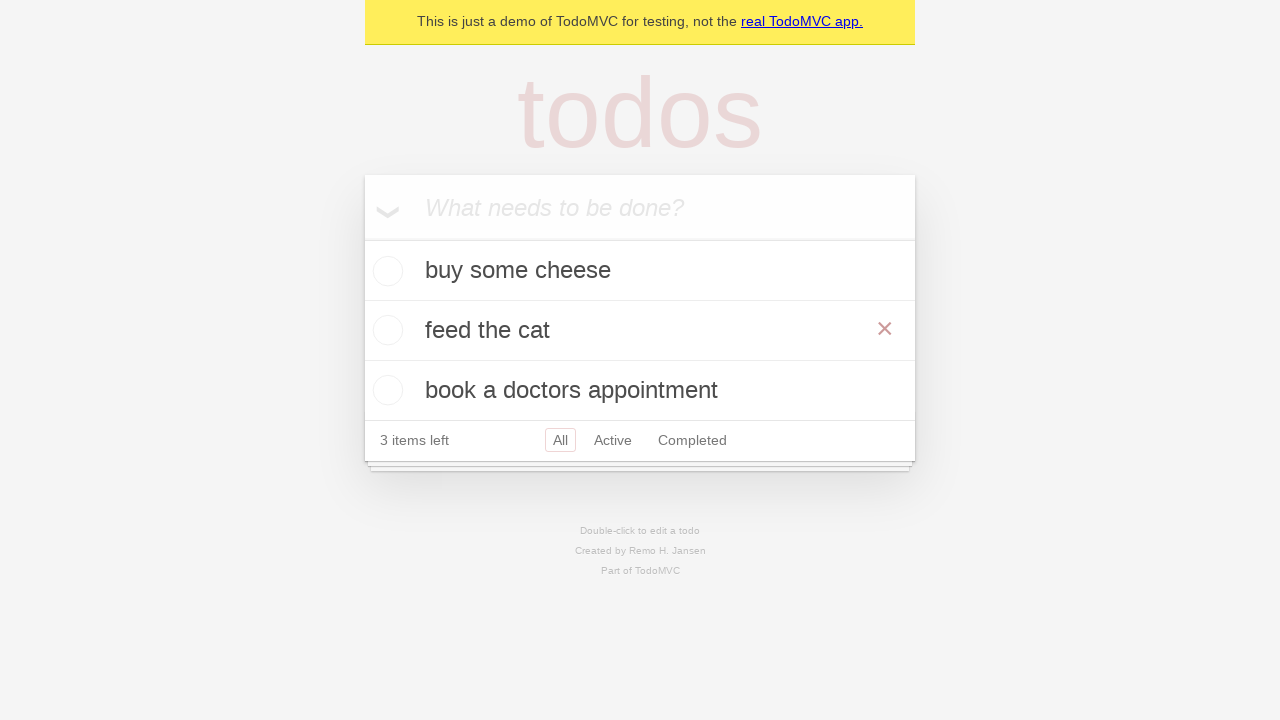

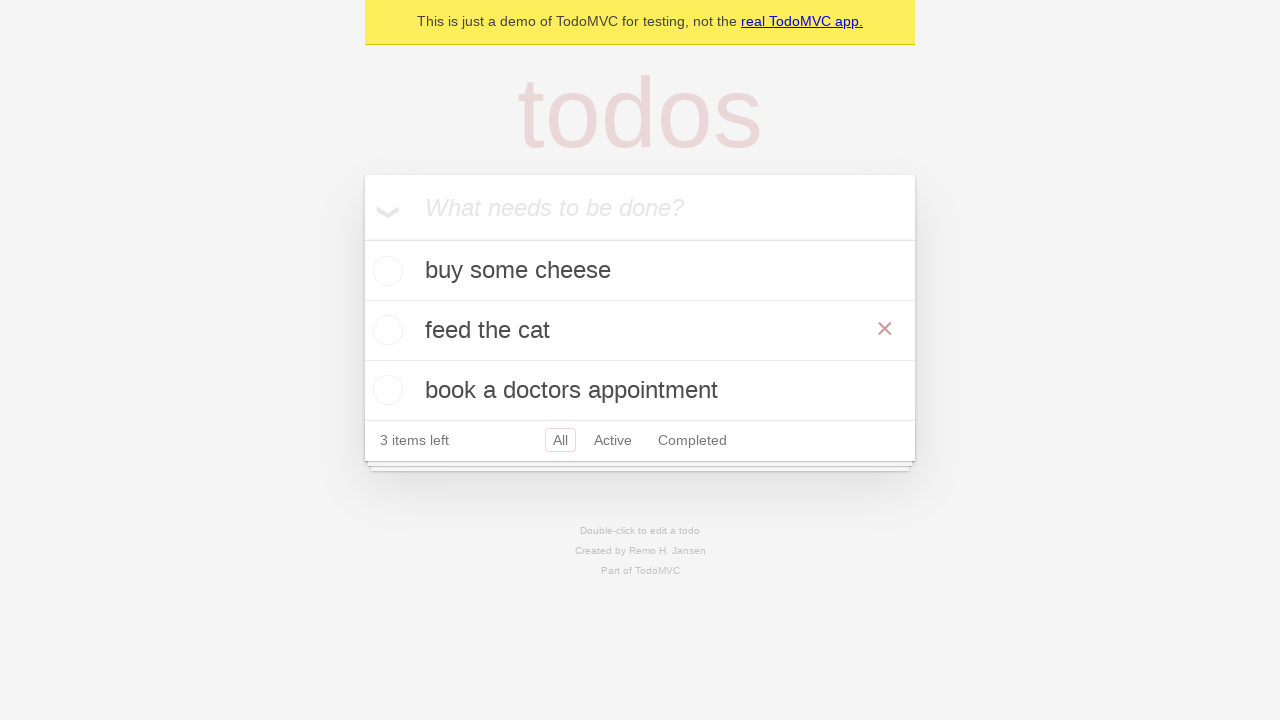